Tests dropdown selection by selecting an option by its visible text

Starting URL: https://kristinek.github.io/site/examples/actions

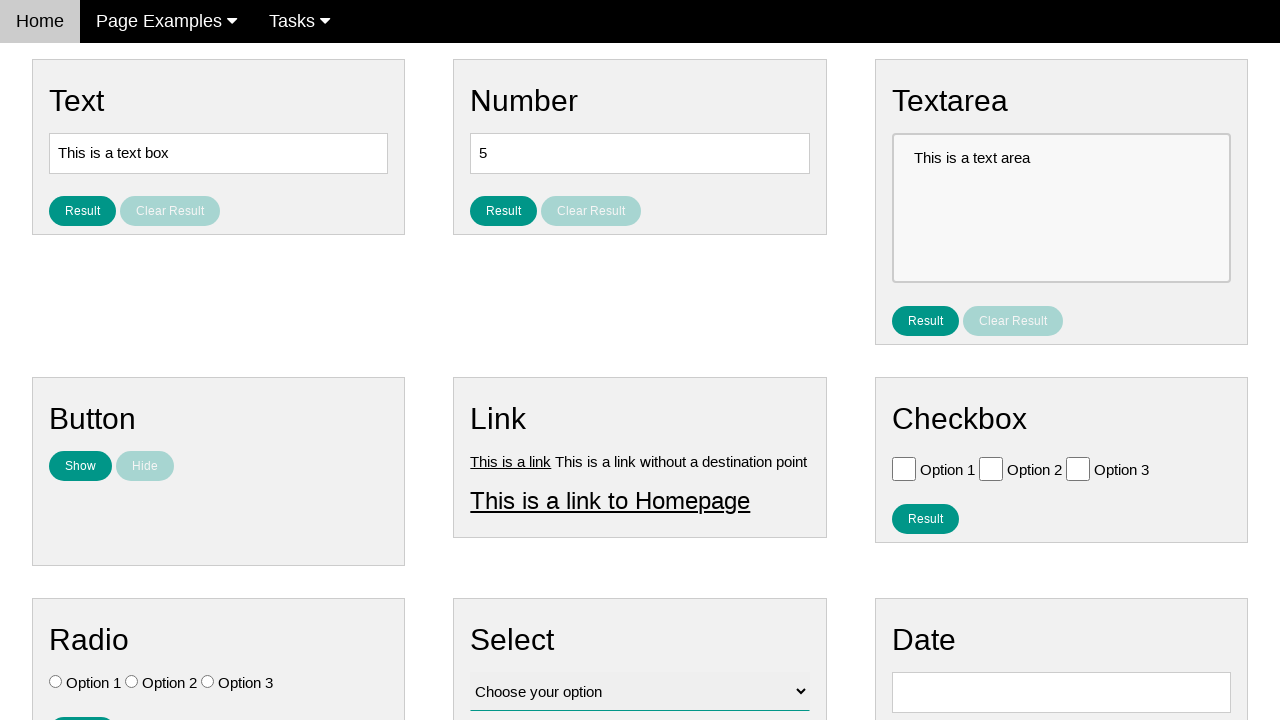

Navigated to actions examples page
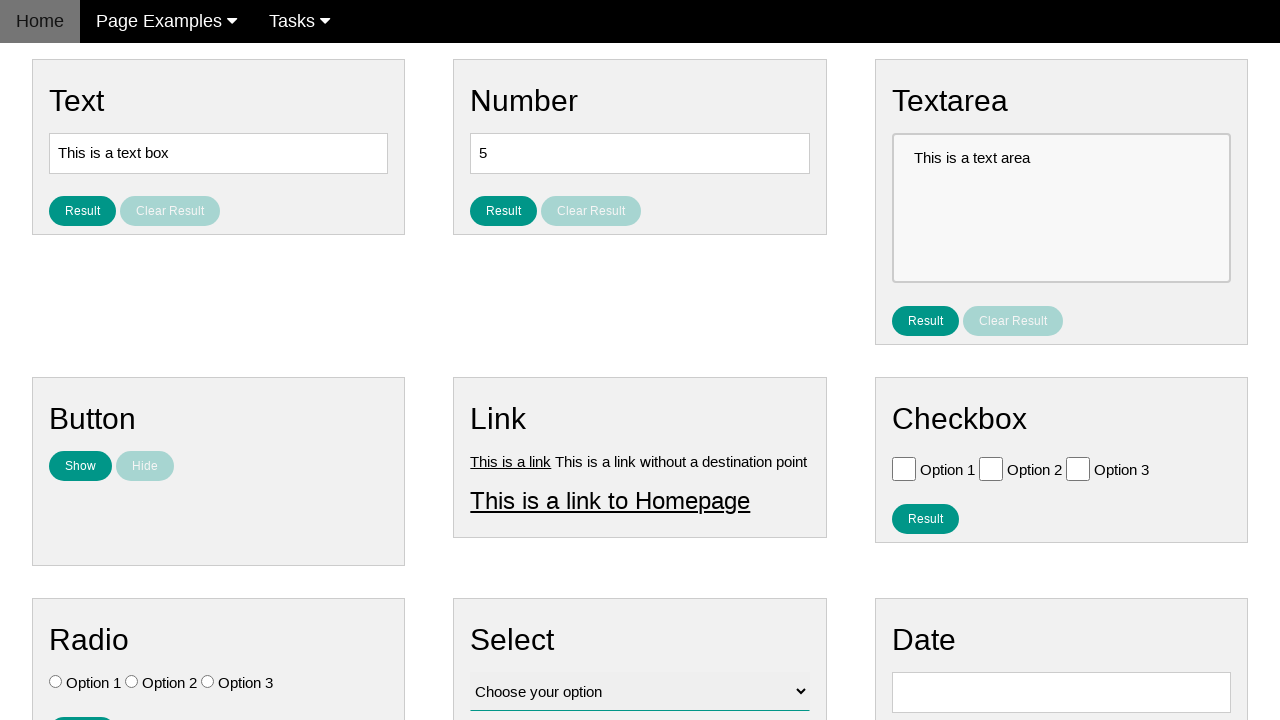

Selected 'Option 2' from dropdown by visible text on #vfb-12
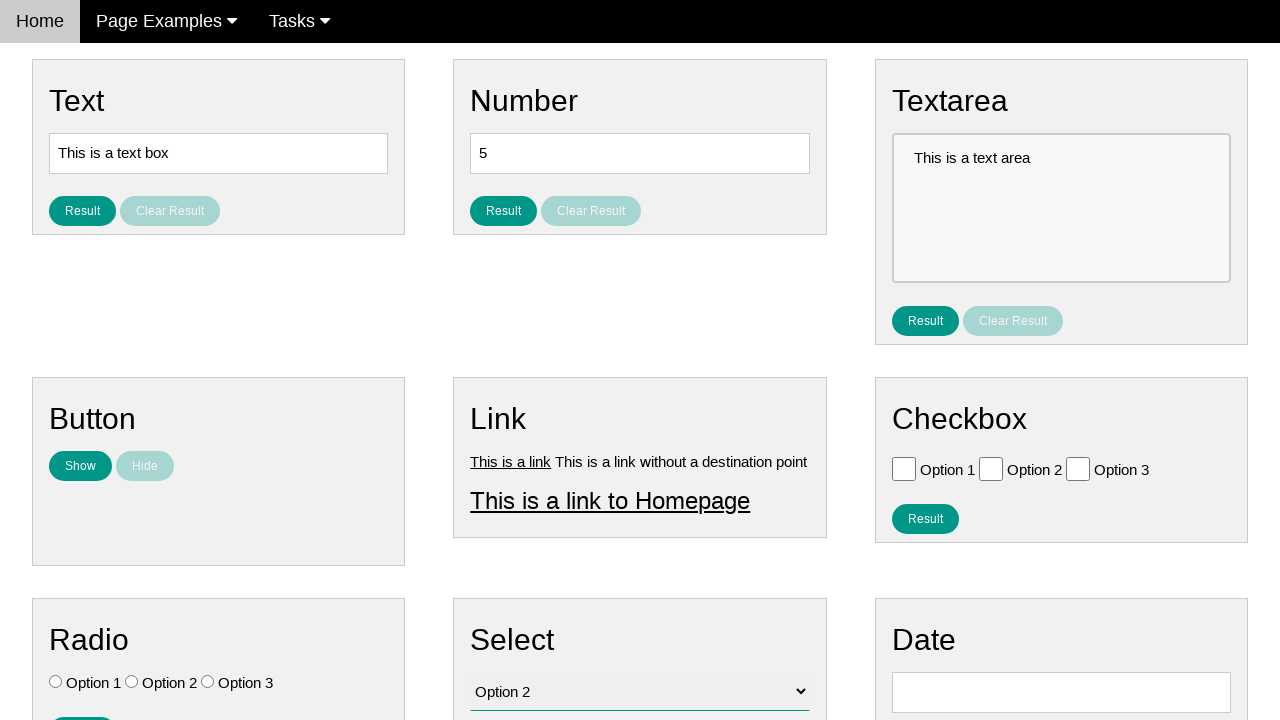

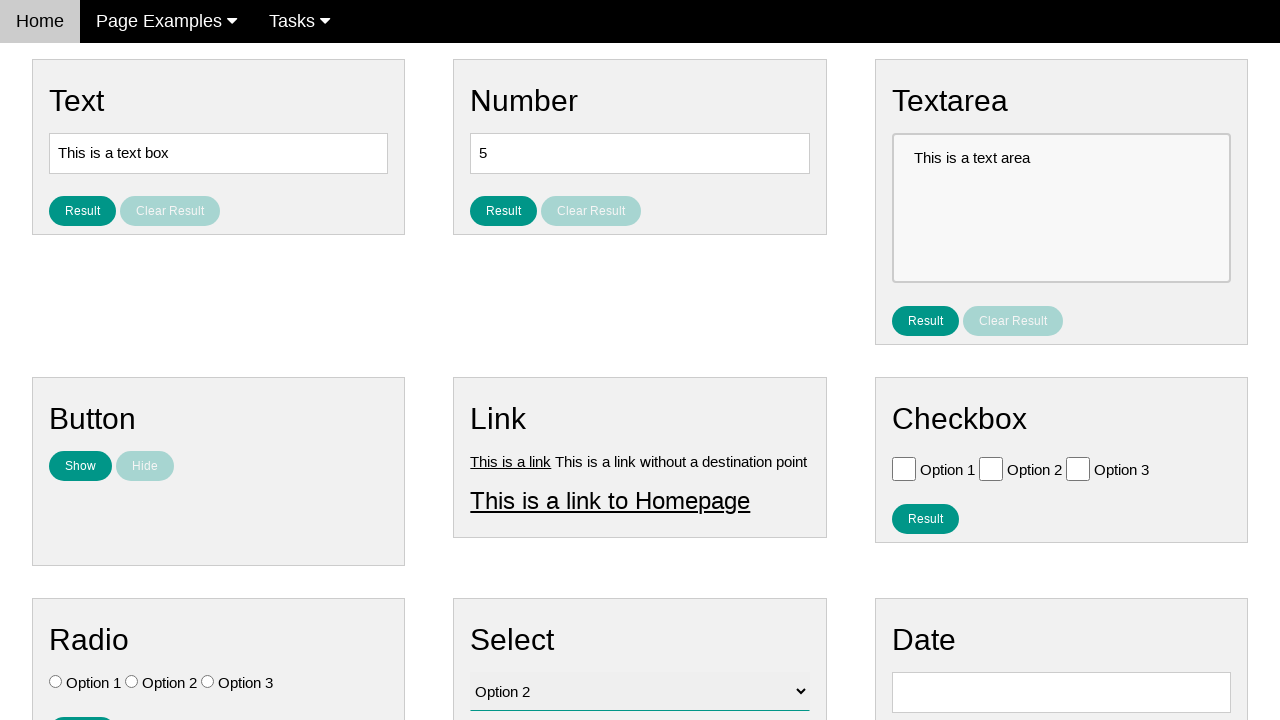